Tests the text-box form on demoqa.com by filling in the permanent address field, clicking submit, and verifying the permanent address is displayed at the bottom of the form.

Starting URL: https://demoqa.com/text-box

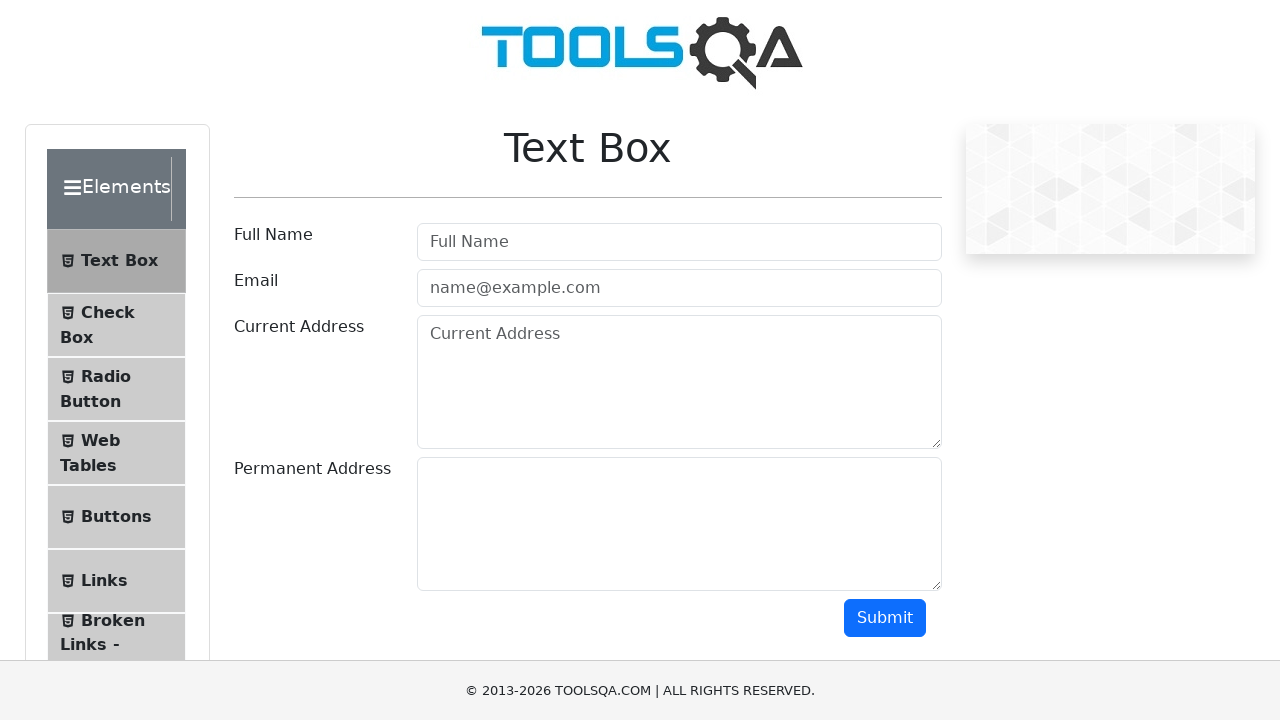

Removed footer element that may interfere with clicking
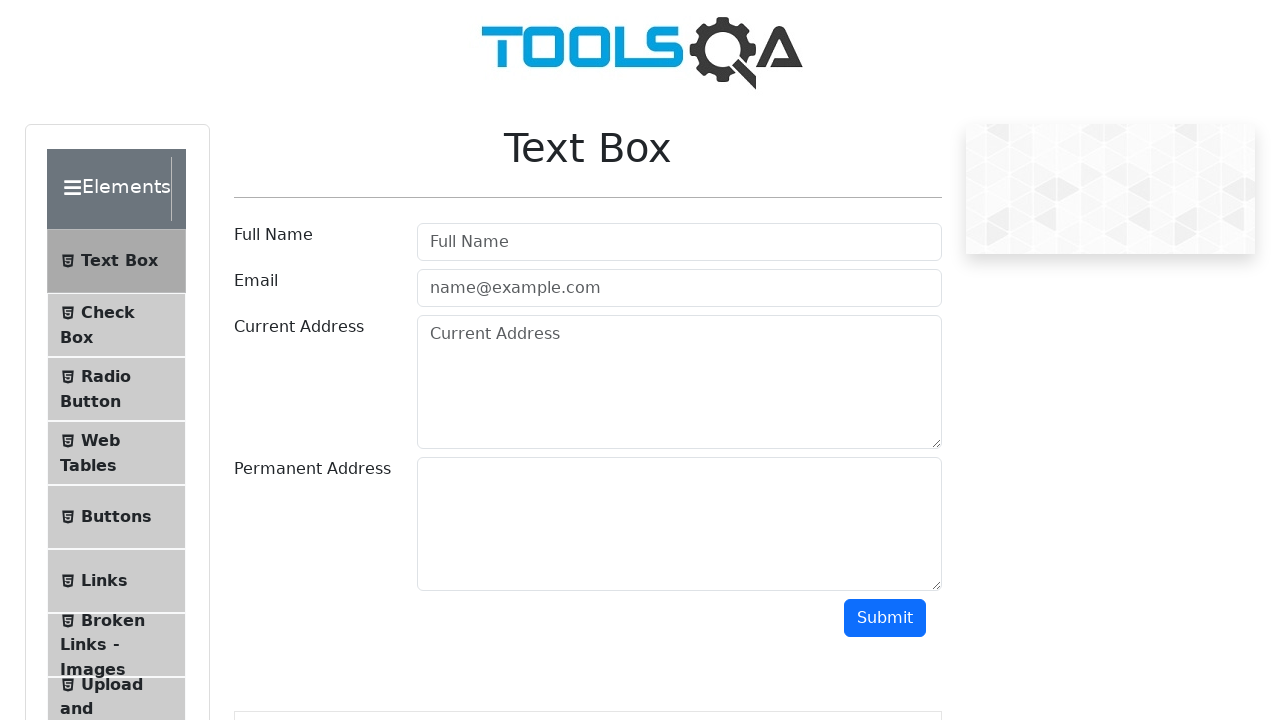

Removed fixed banner element that may interfere with clicking
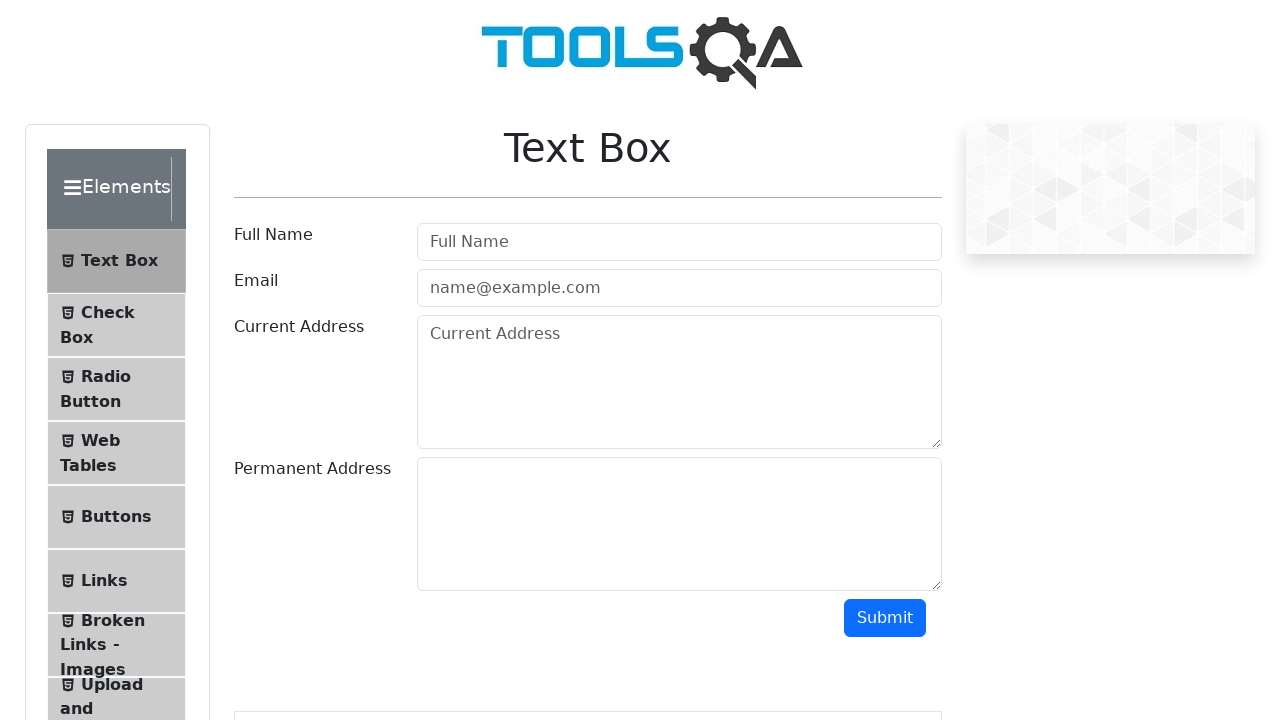

Filled permanent address field with 'Tagenevagen 35' on #permanentAddress
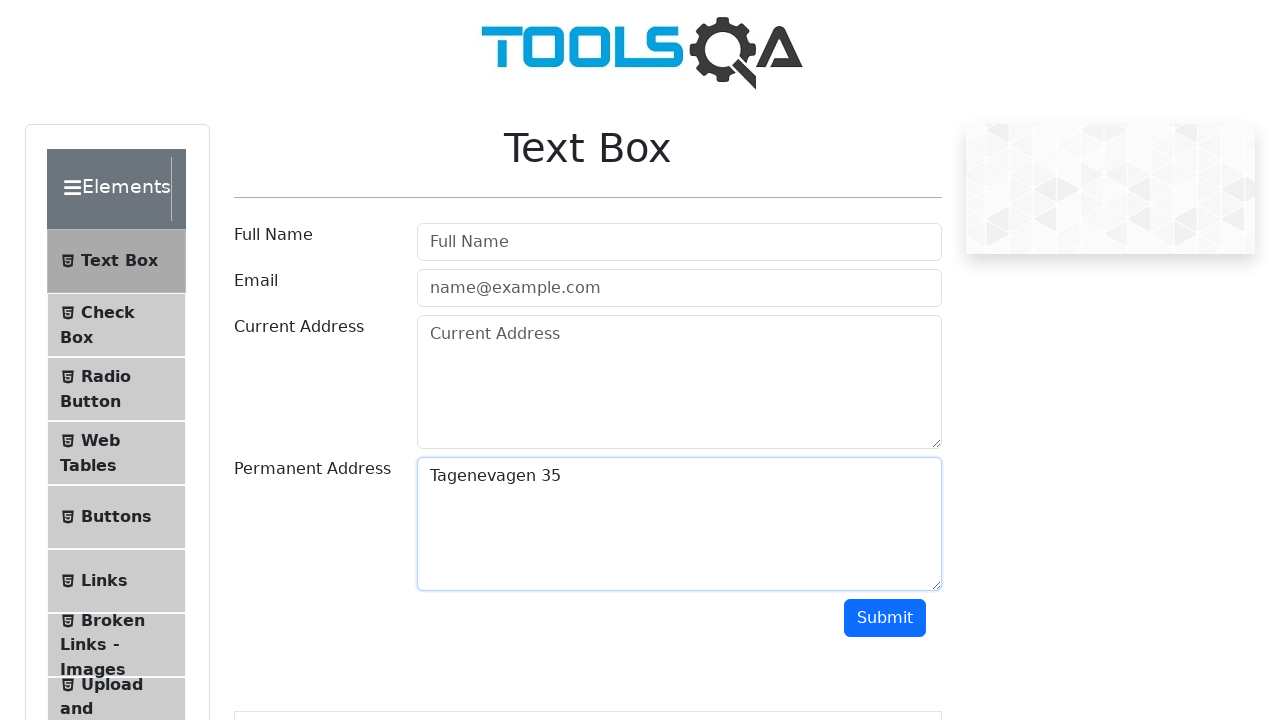

Scrolled submit button into view
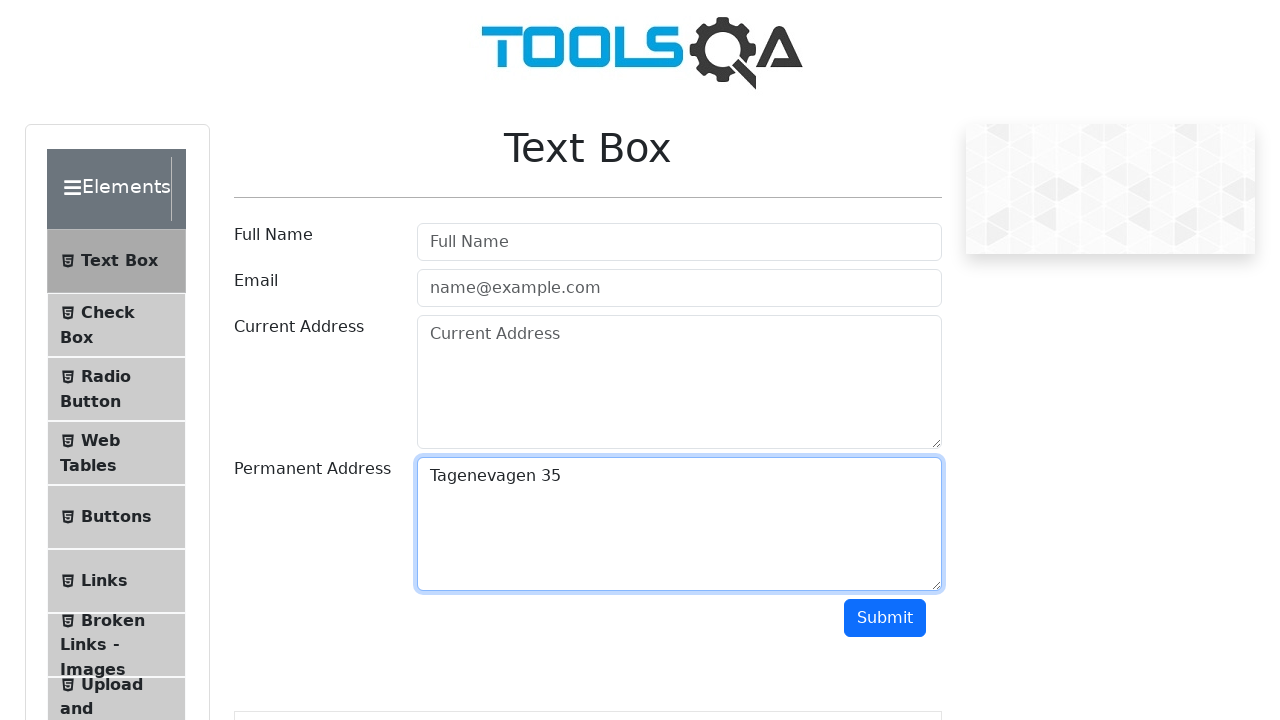

Clicked submit button at (885, 618) on #submit
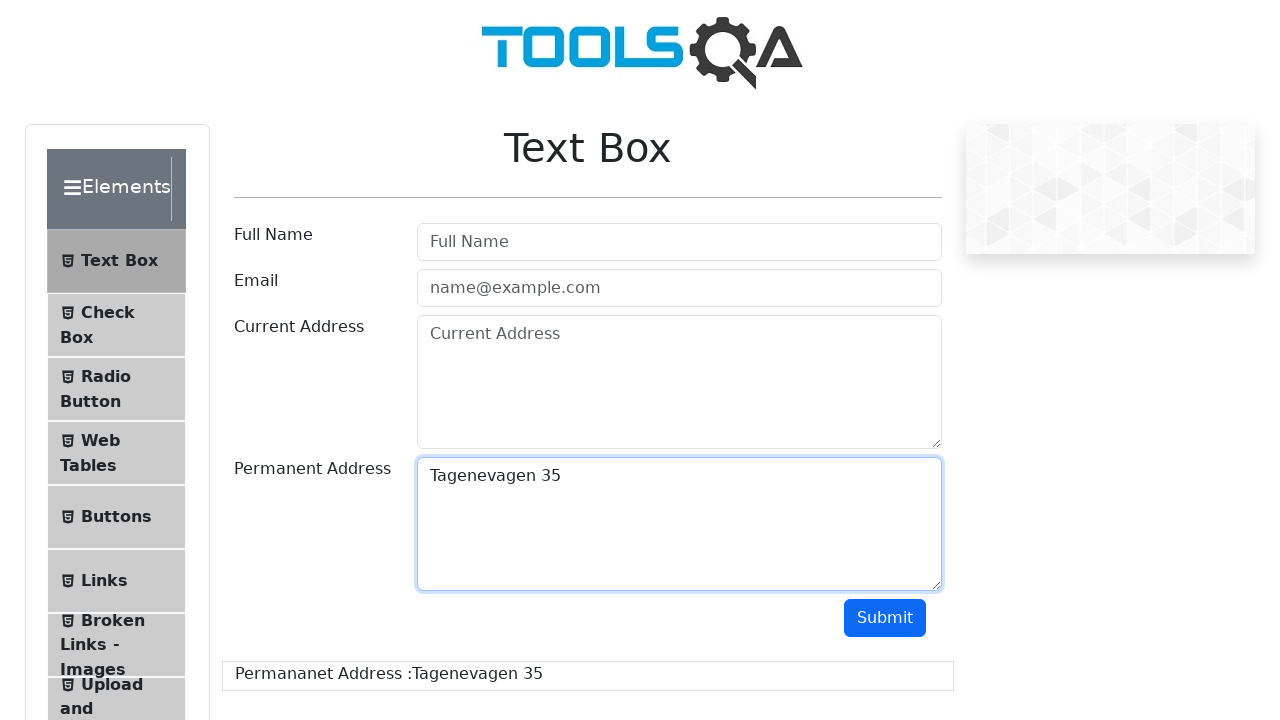

Output section loaded with permanent address
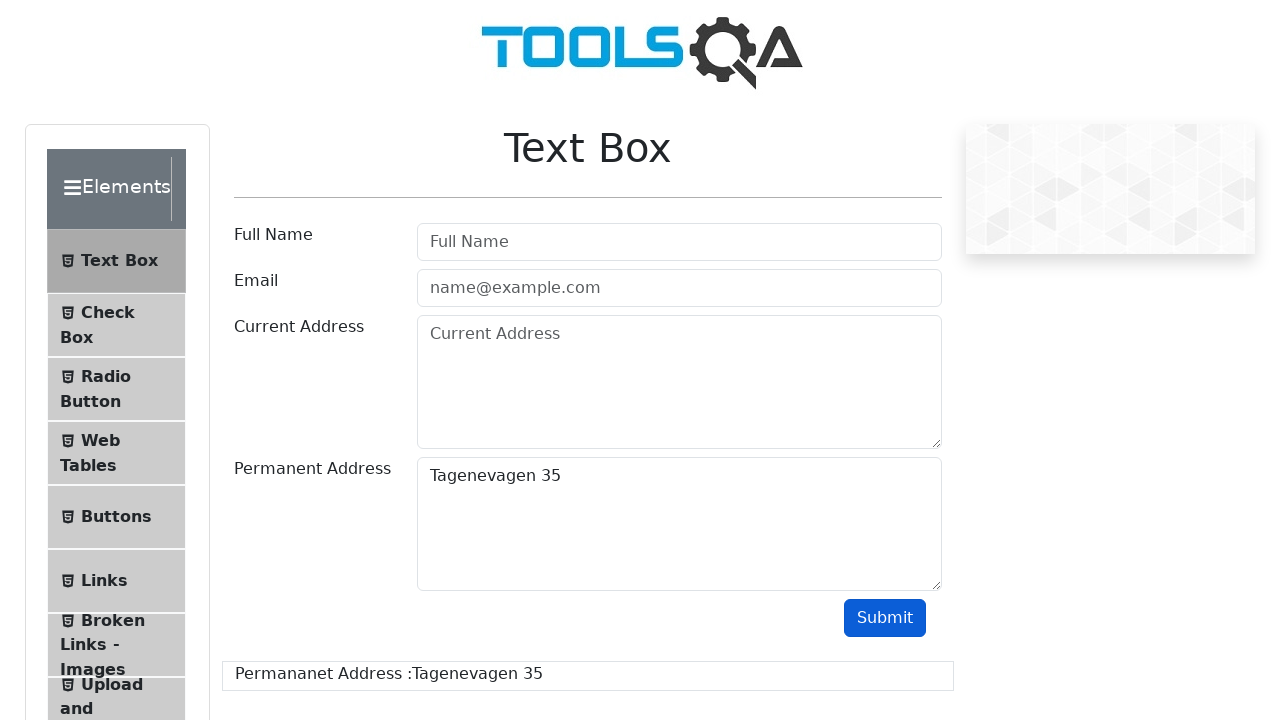

Retrieved permanent address text from output
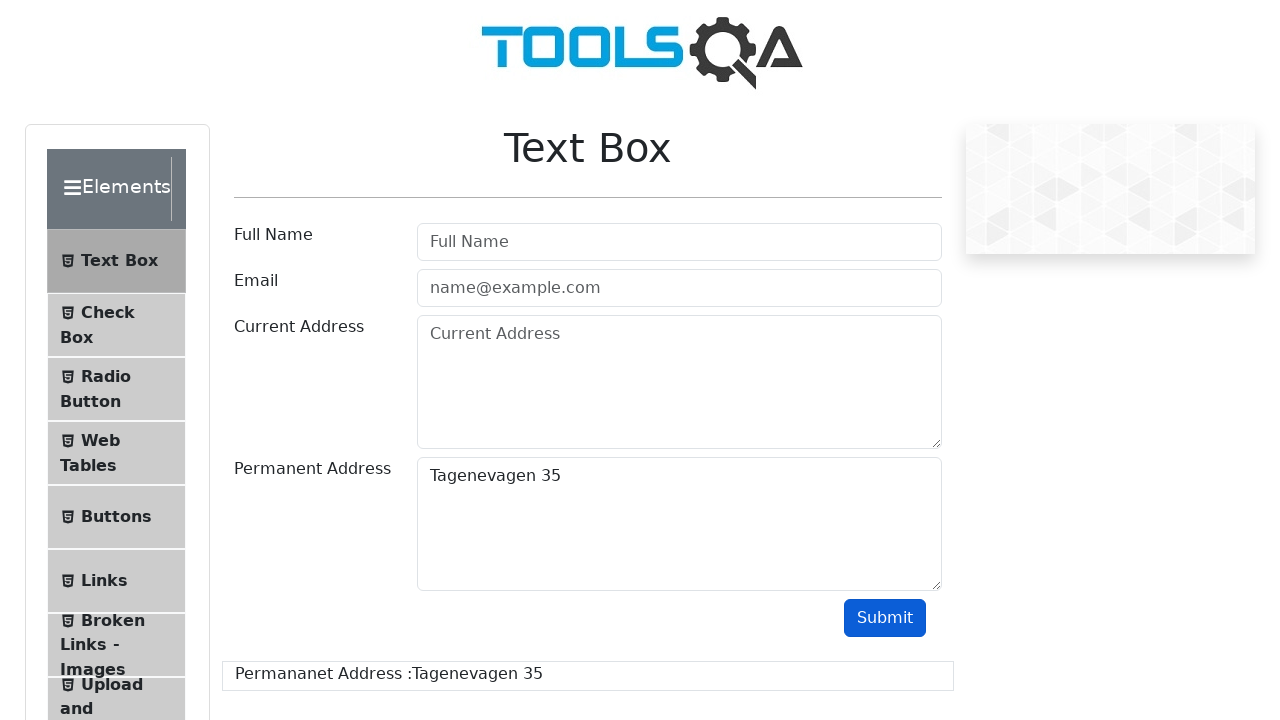

Verified permanent address matches expected value 'Permananet Address :Tagenevagen 35'
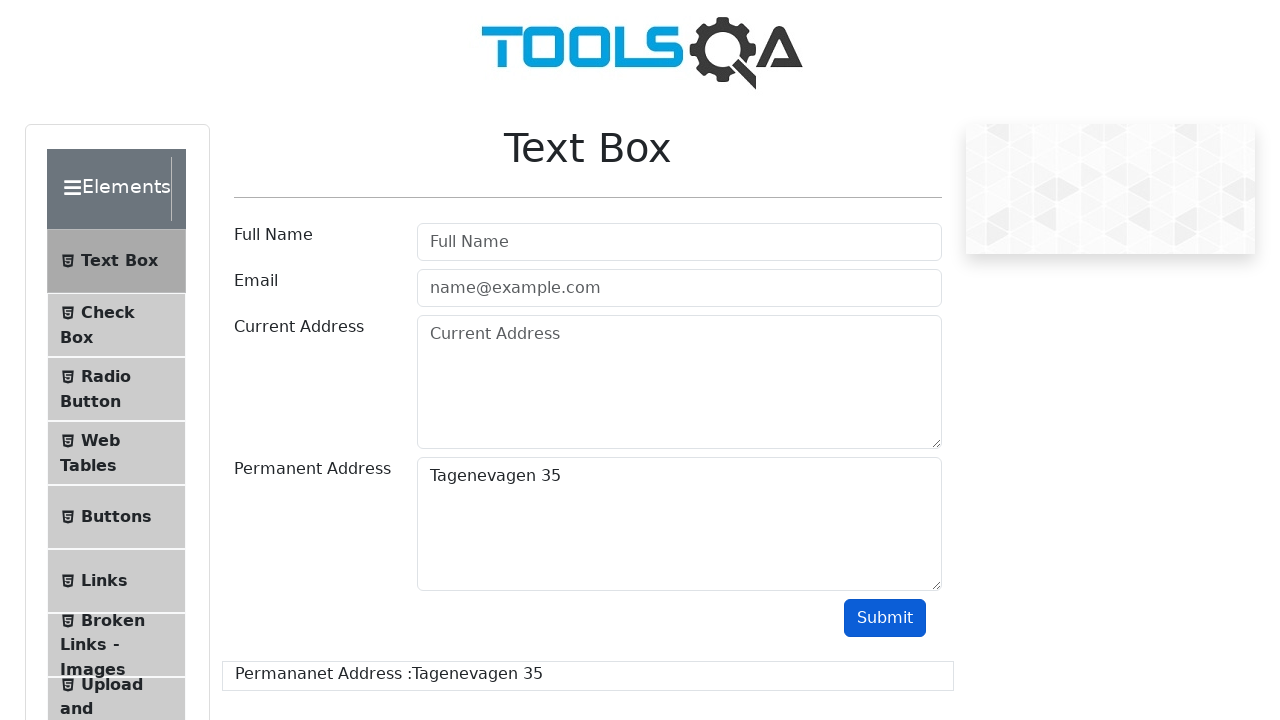

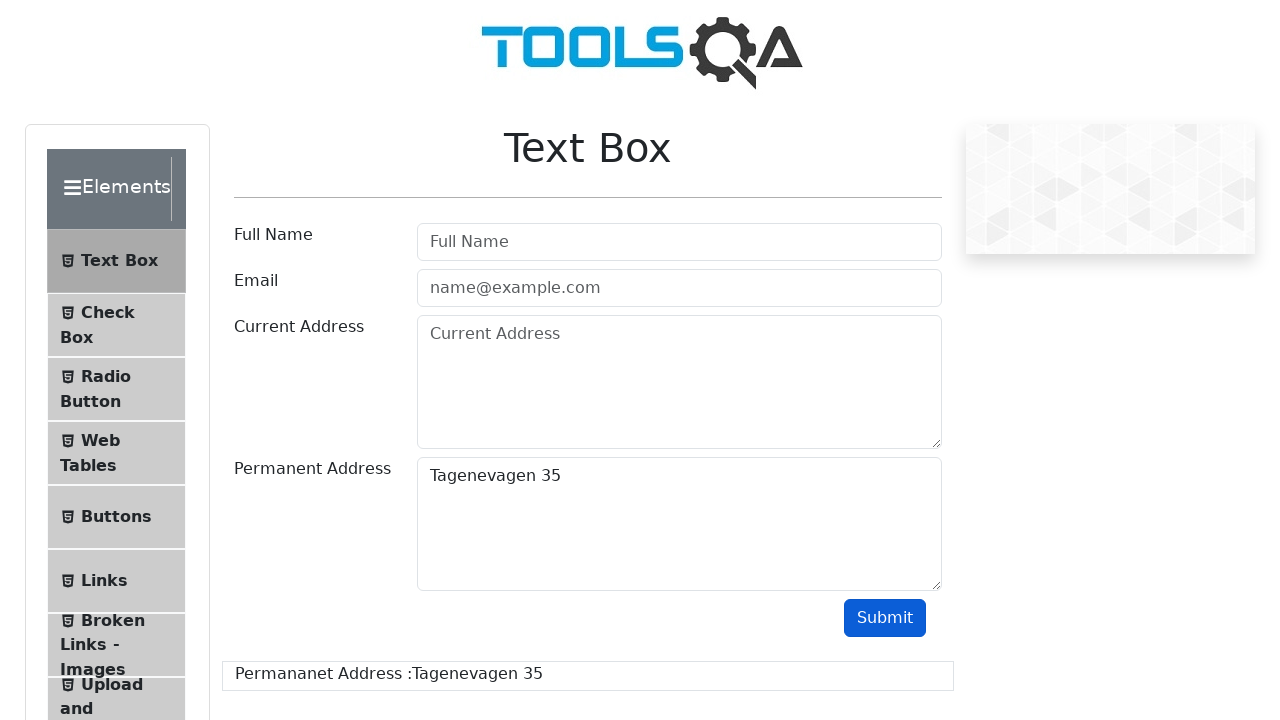